Navigates to Ajio shopping website and locates the search bar element to verify it exists and is accessible

Starting URL: https://www.ajio.com/

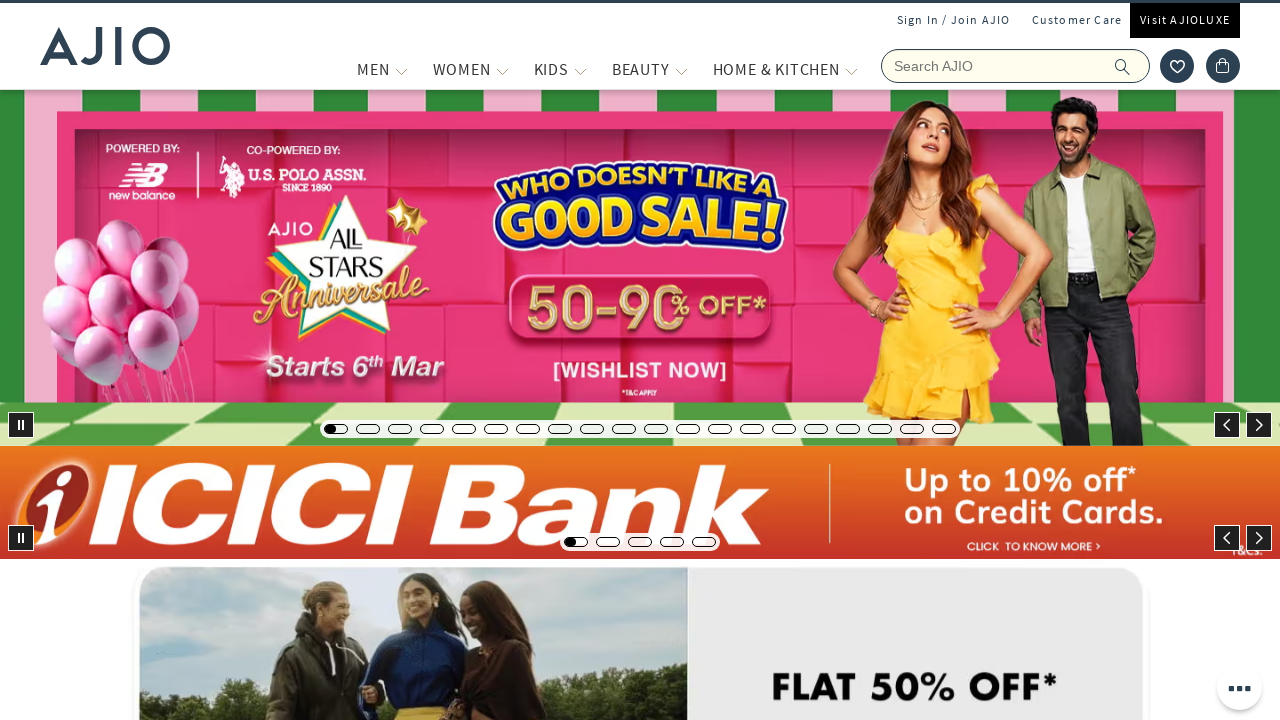

Located search bar element on Ajio website
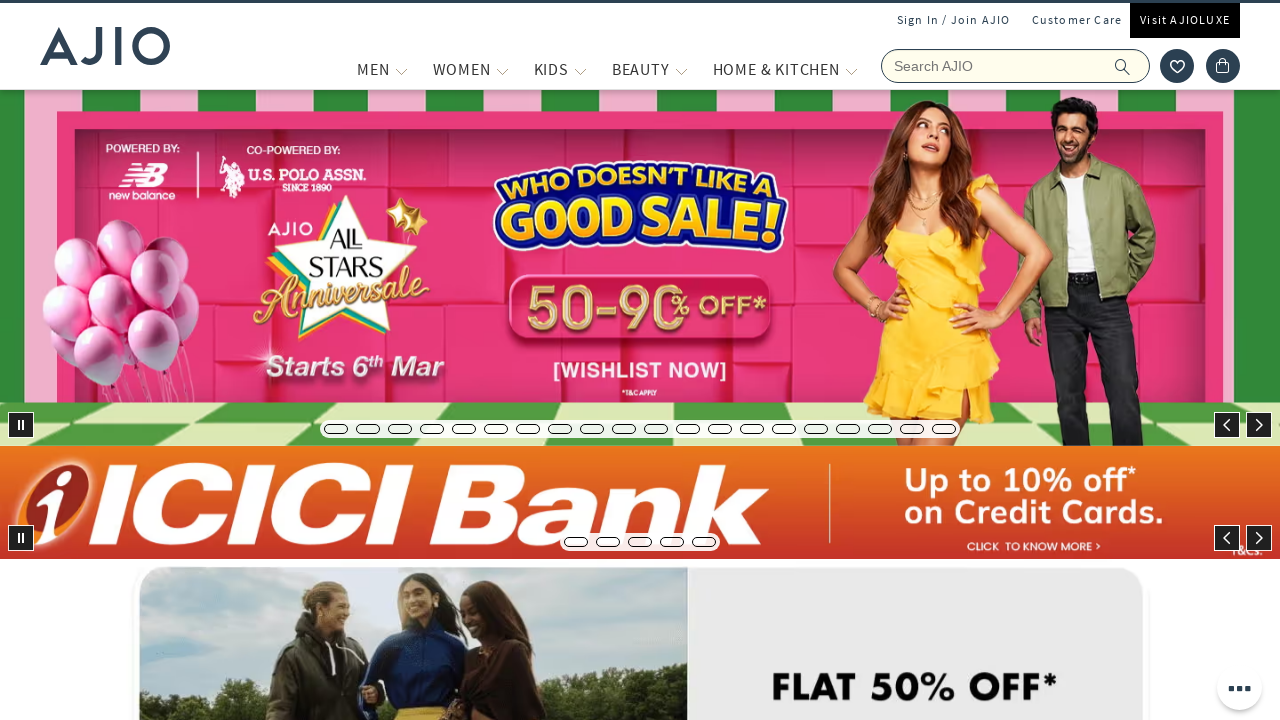

Search bar element is visible and accessible
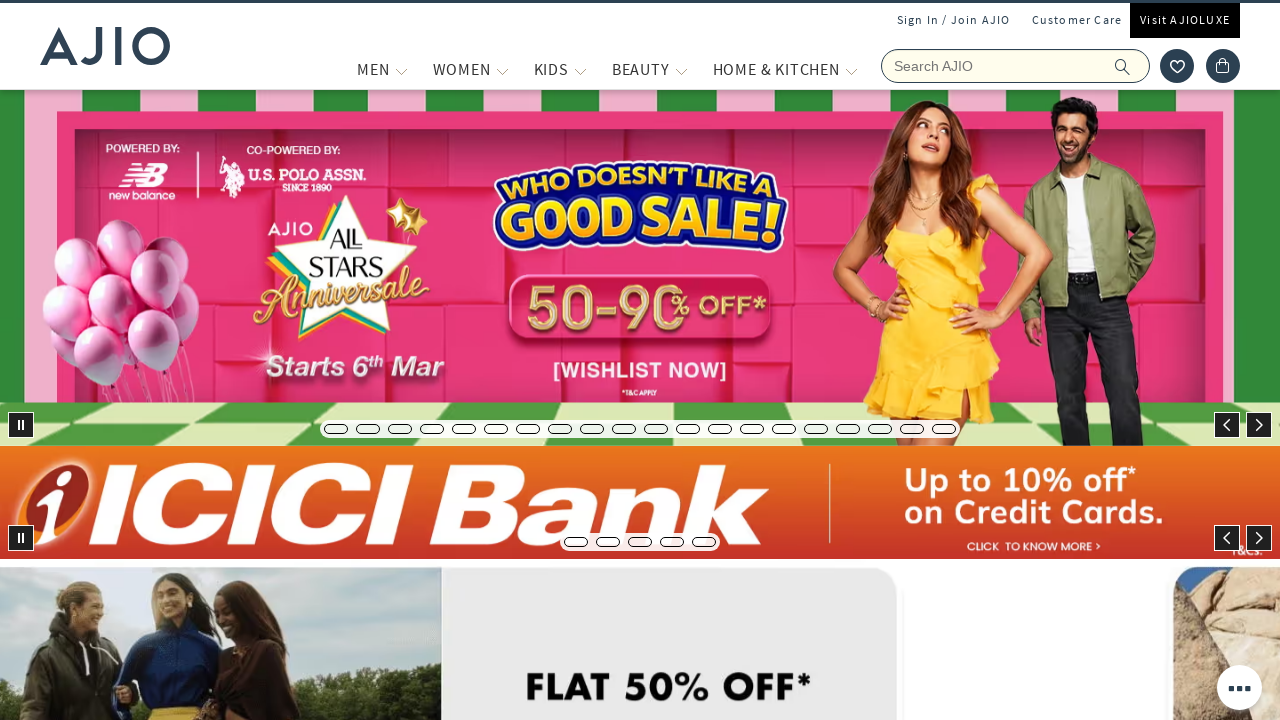

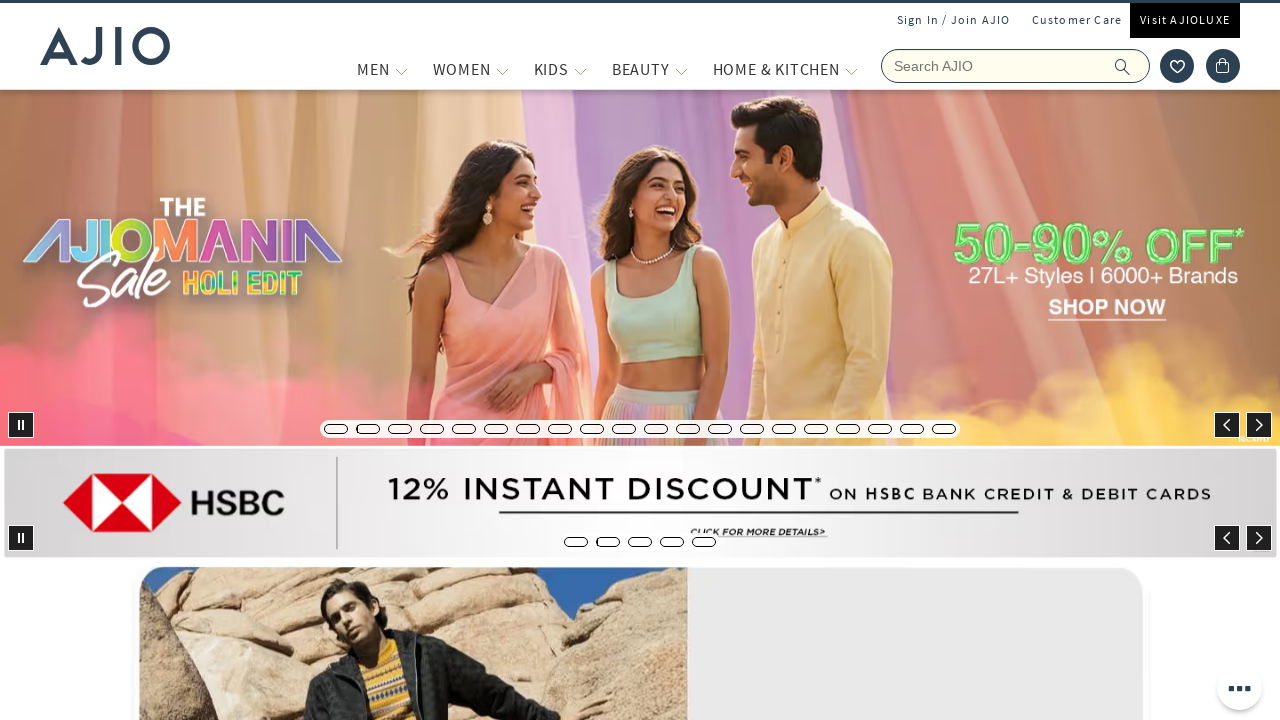